Tests mouse right-click functionality on a demo page by right-clicking on a designated element to trigger a context menu

Starting URL: http://swisnl.github.io/jQuery-contextMenu/demo.html

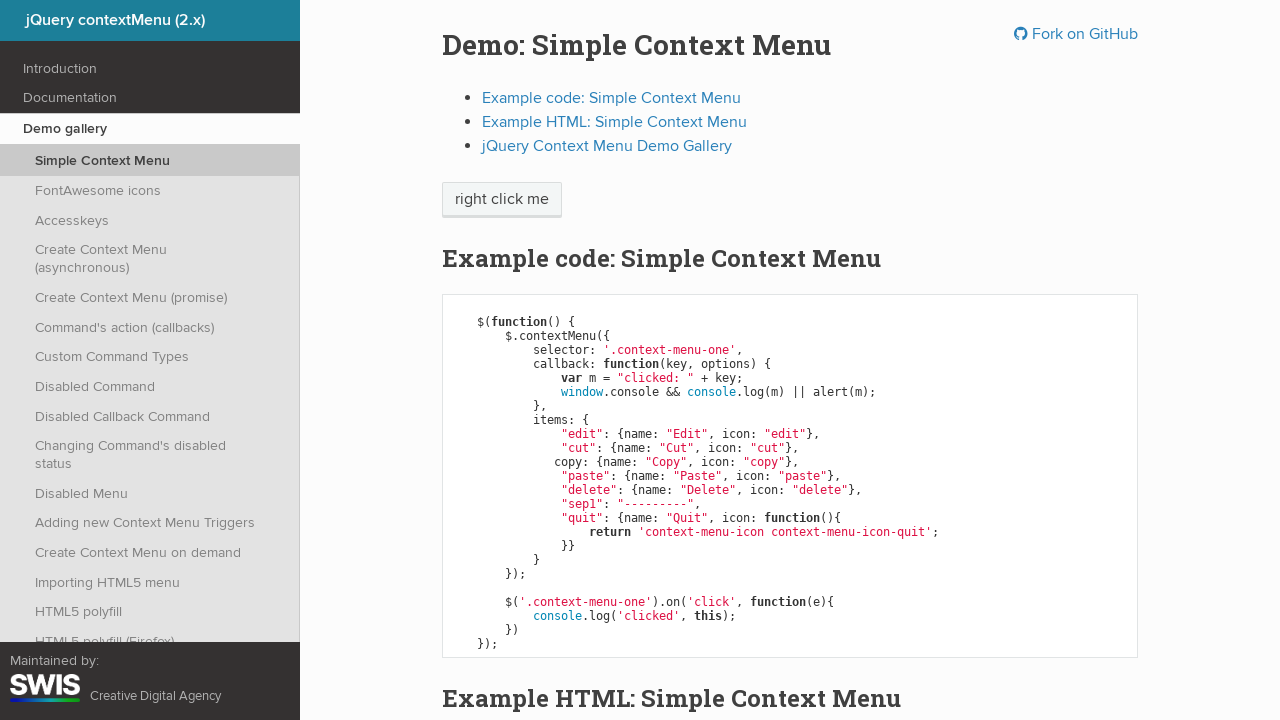

Located the right-click target element
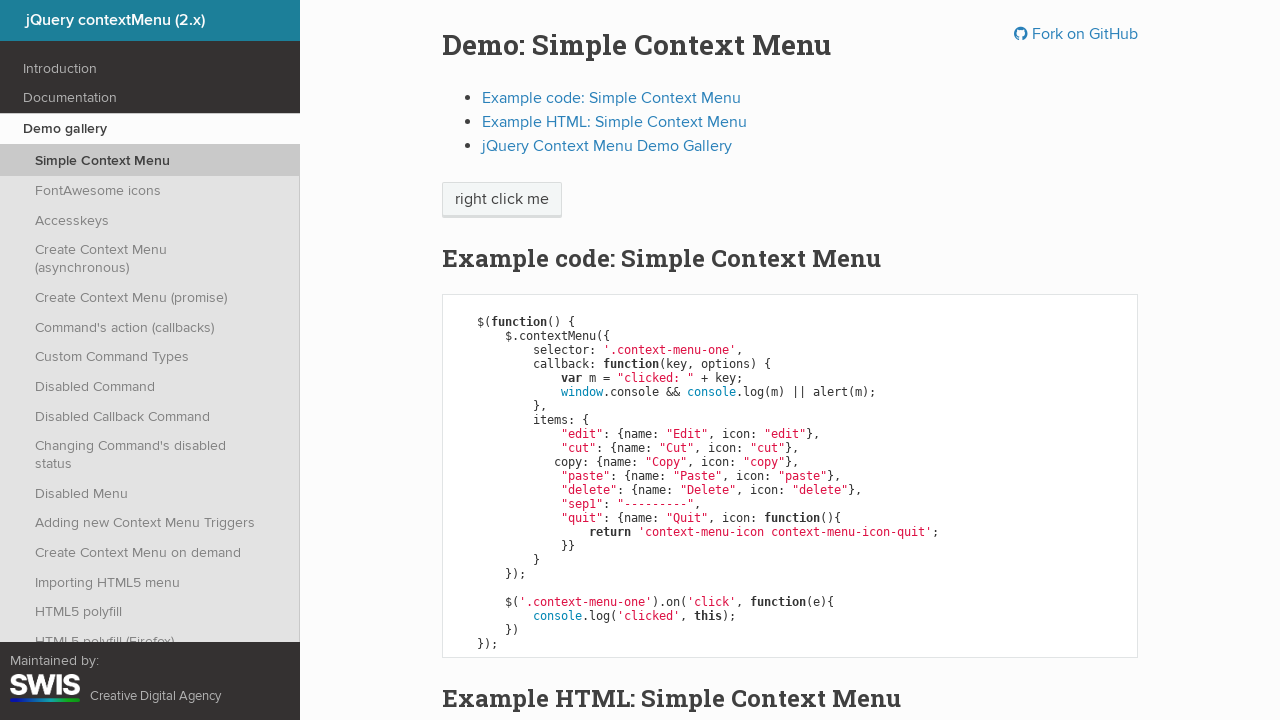

Performed right-click on the target element at (502, 200) on xpath=//span[normalize-space()="right click me"]
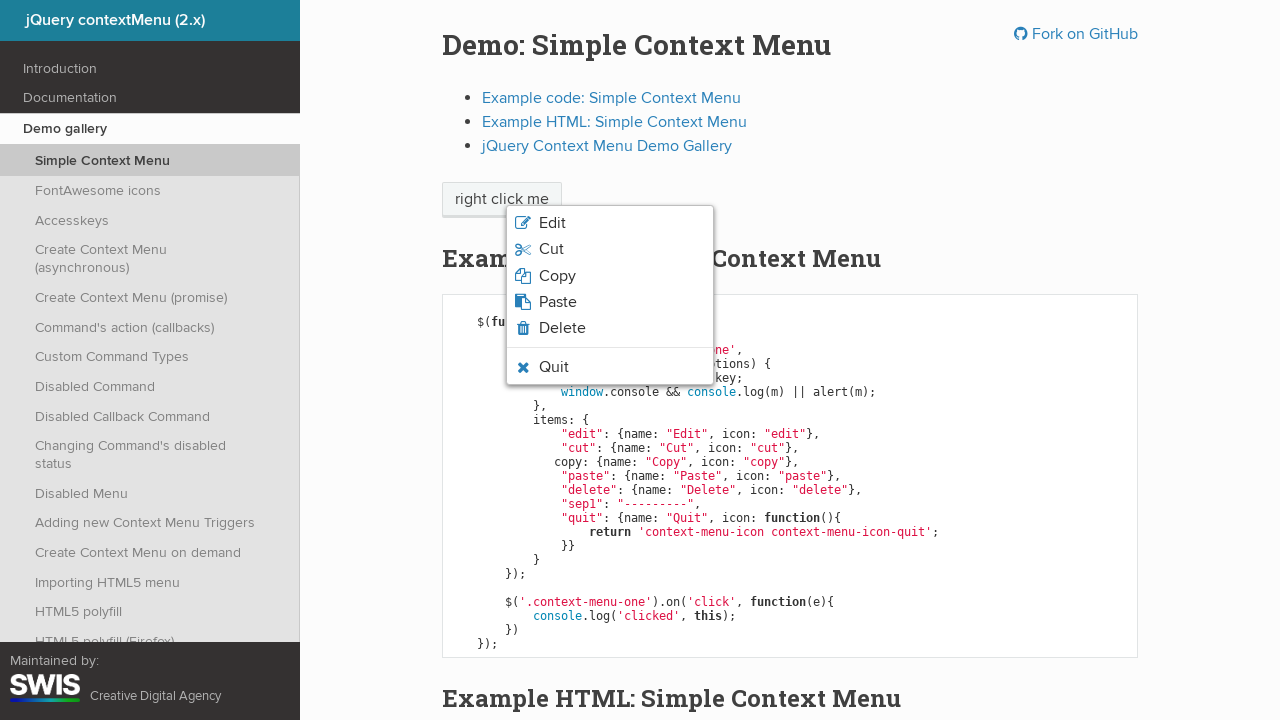

Context menu appeared after right-click
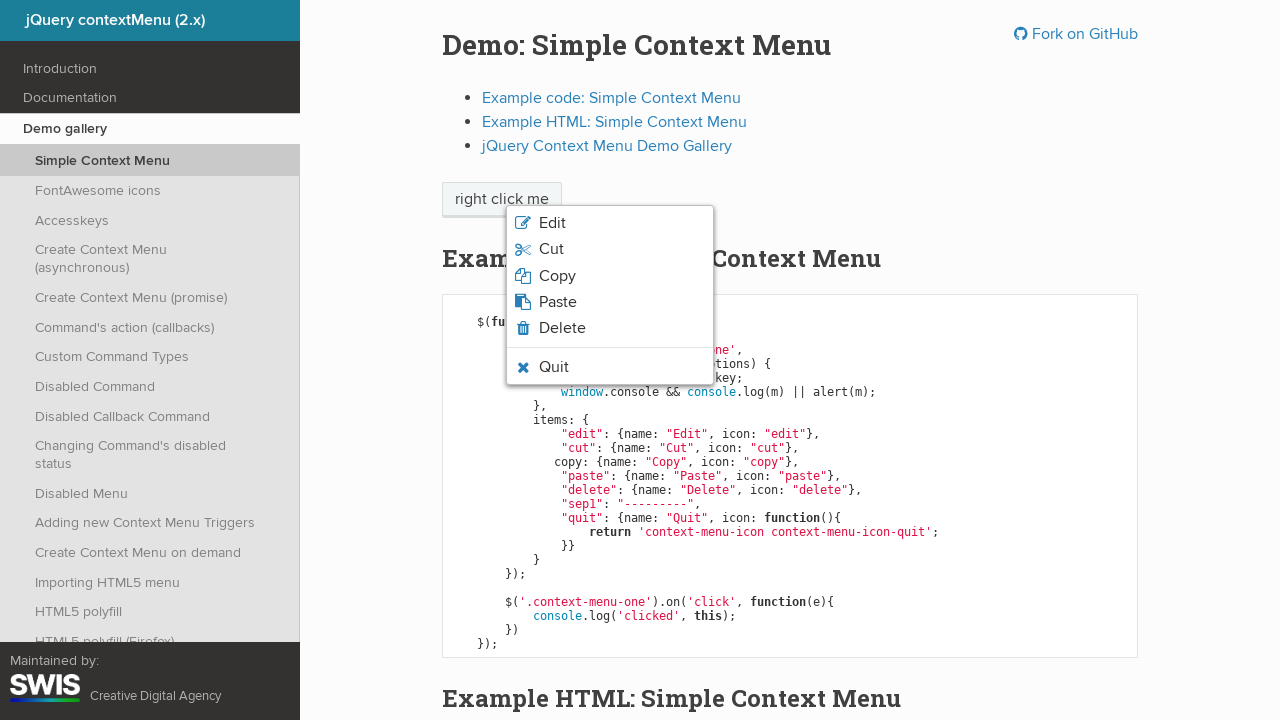

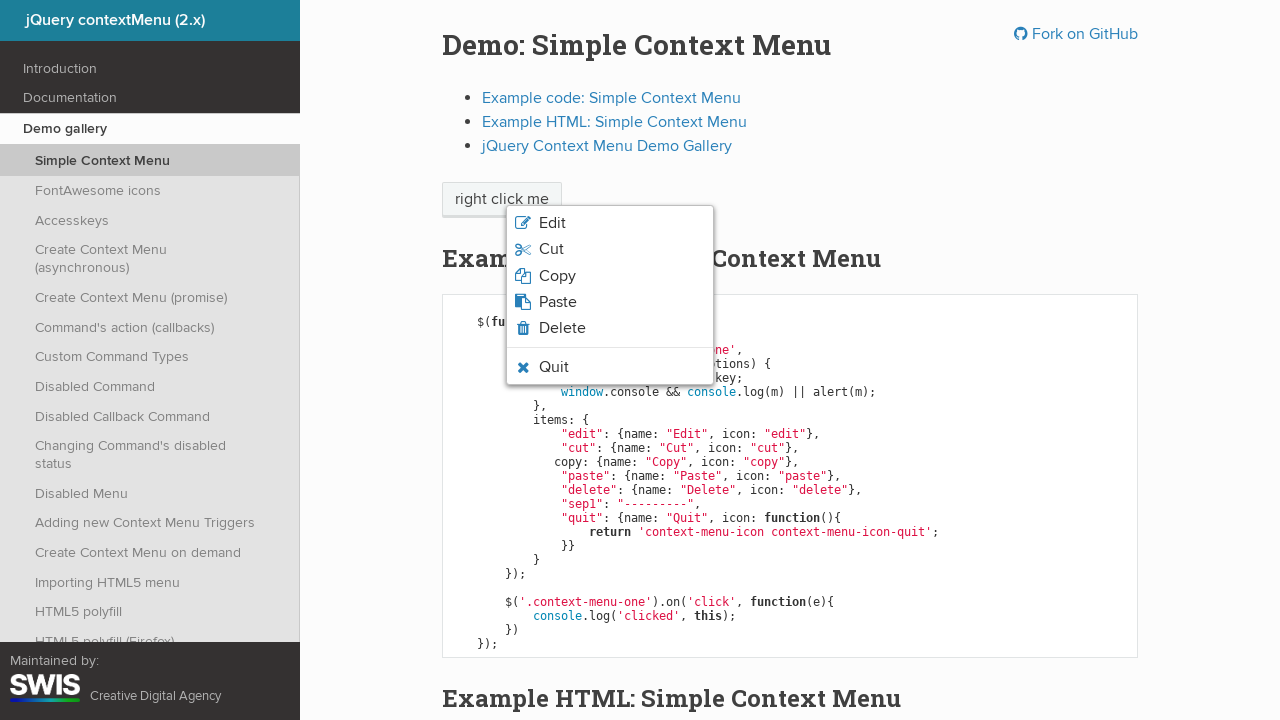